Tests text area input by entering a middle name and verifying the value was correctly entered

Starting URL: https://wejump-automation-test.github.io/qa-test/

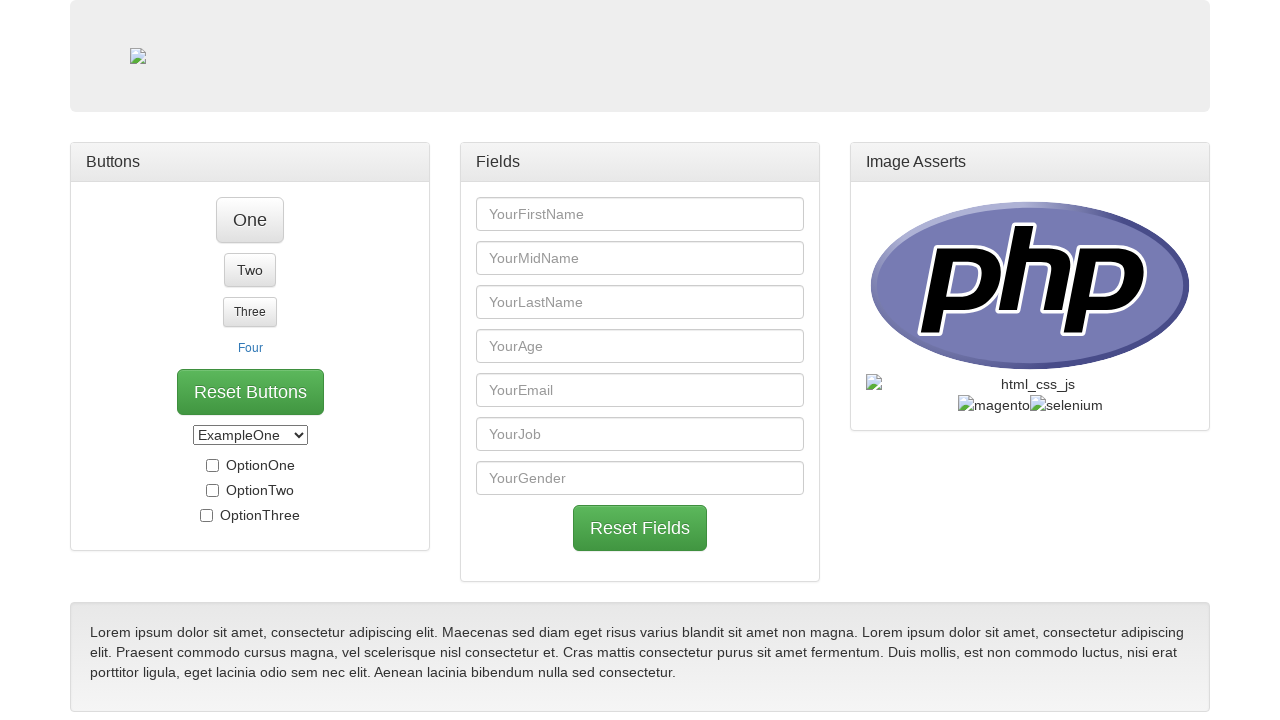

Filled middle name field with 'Cardoso' on #mid_name
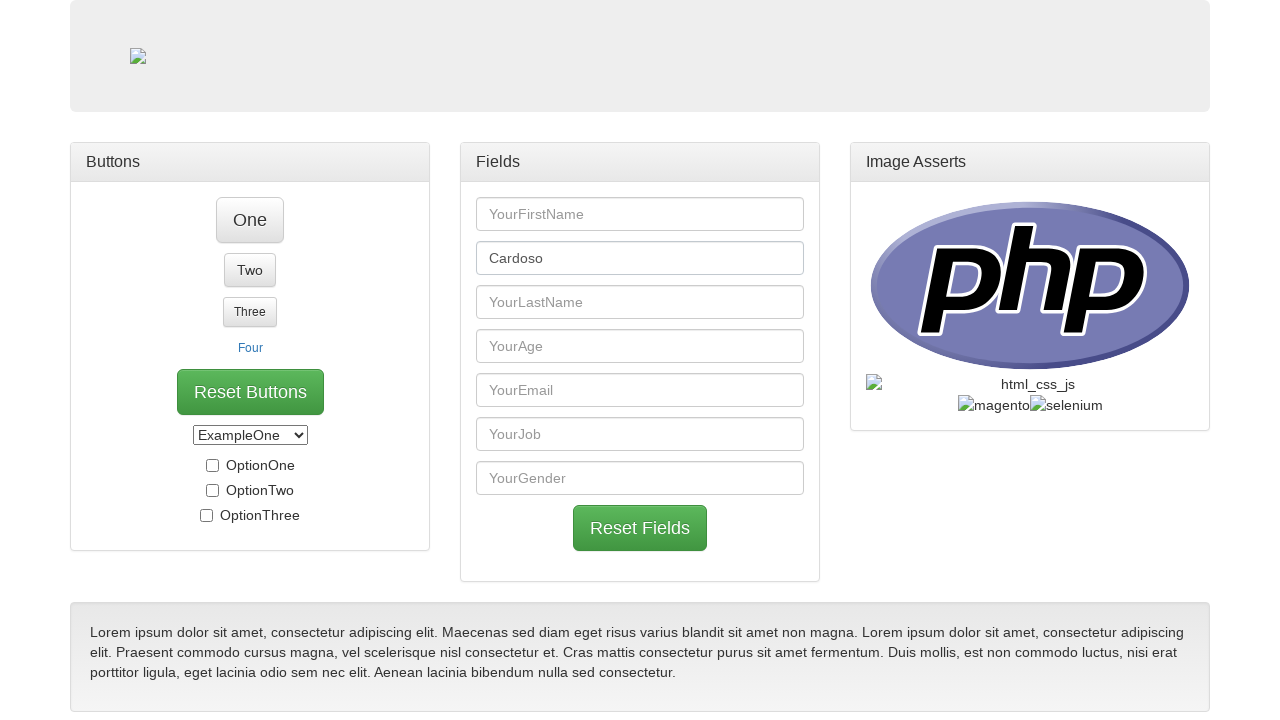

Verified middle name field contains 'Cardoso'
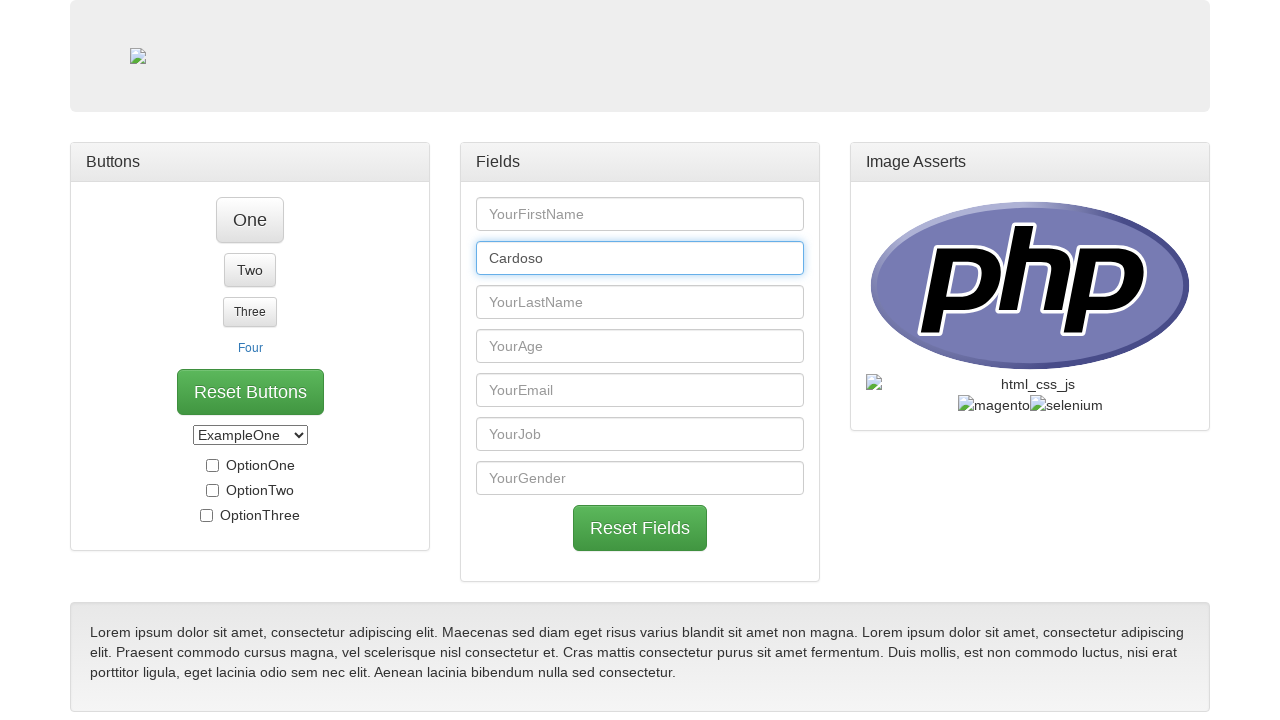

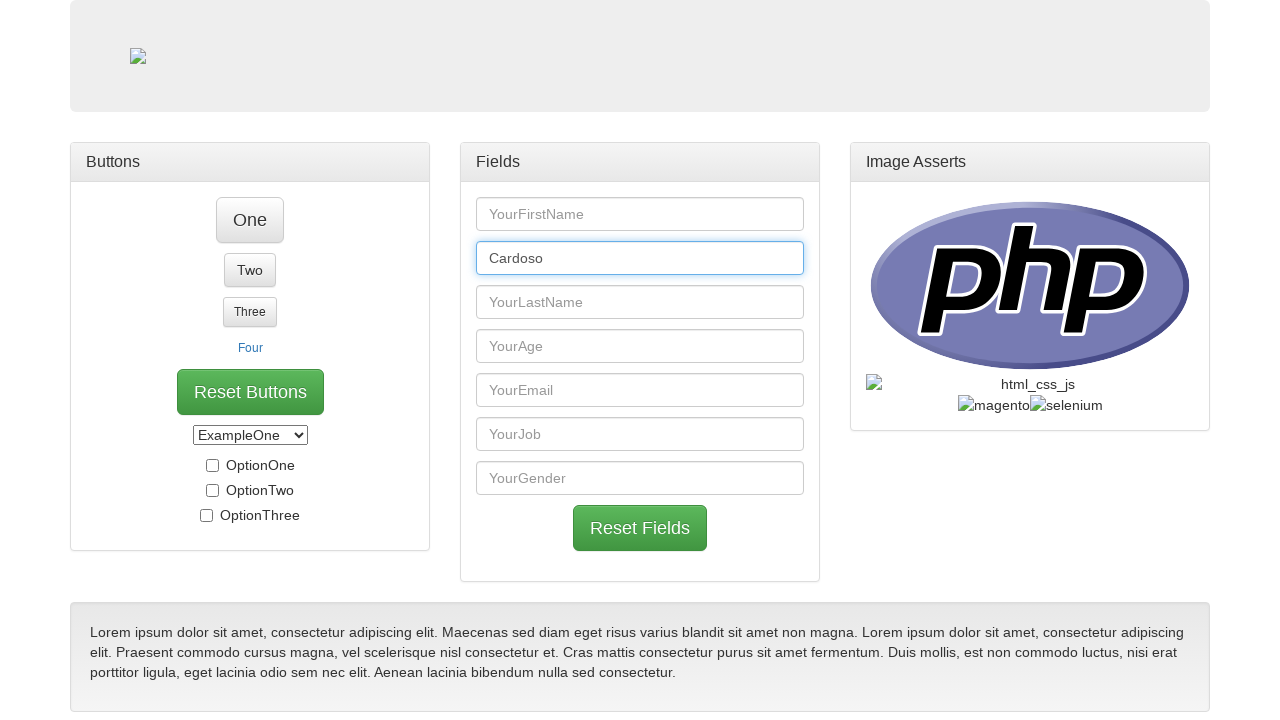